Tests drag and drop functionality on jQueryUI's droppable demo by switching to the iframe and dragging a source element onto a target drop zone

Starting URL: https://jqueryui.com/droppable/

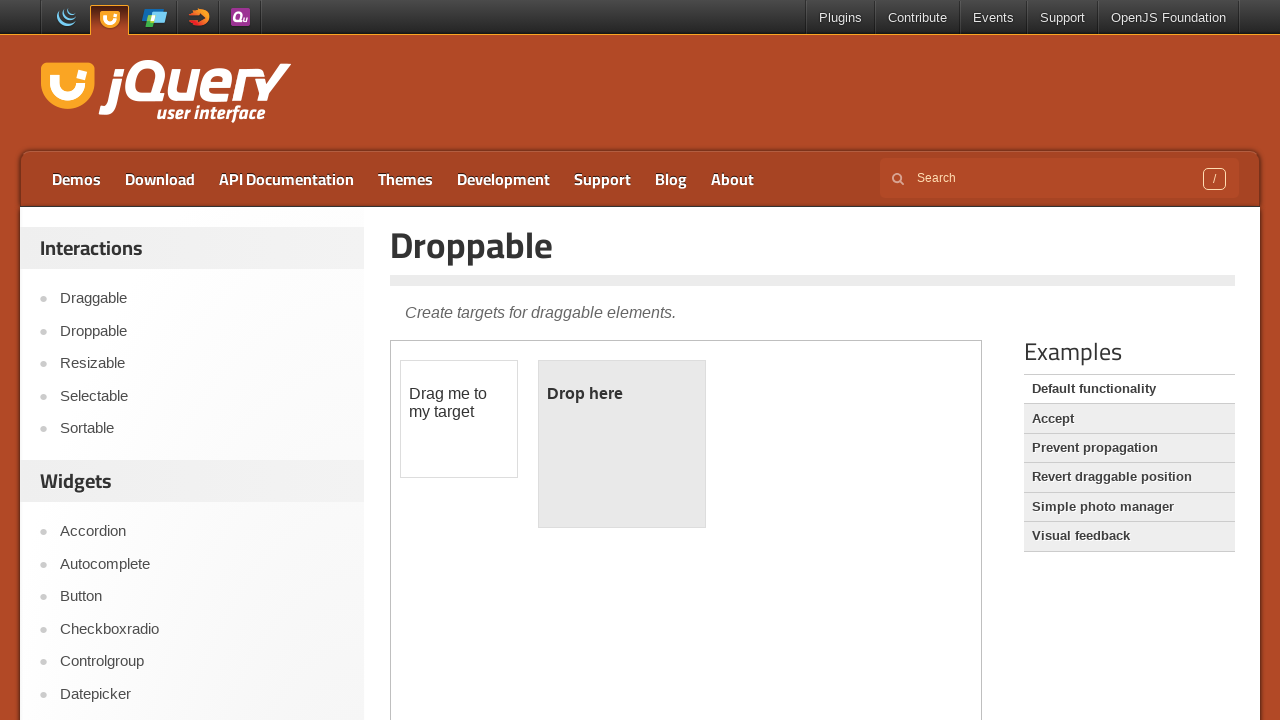

Located the first iframe on the jQueryUI droppable demo page
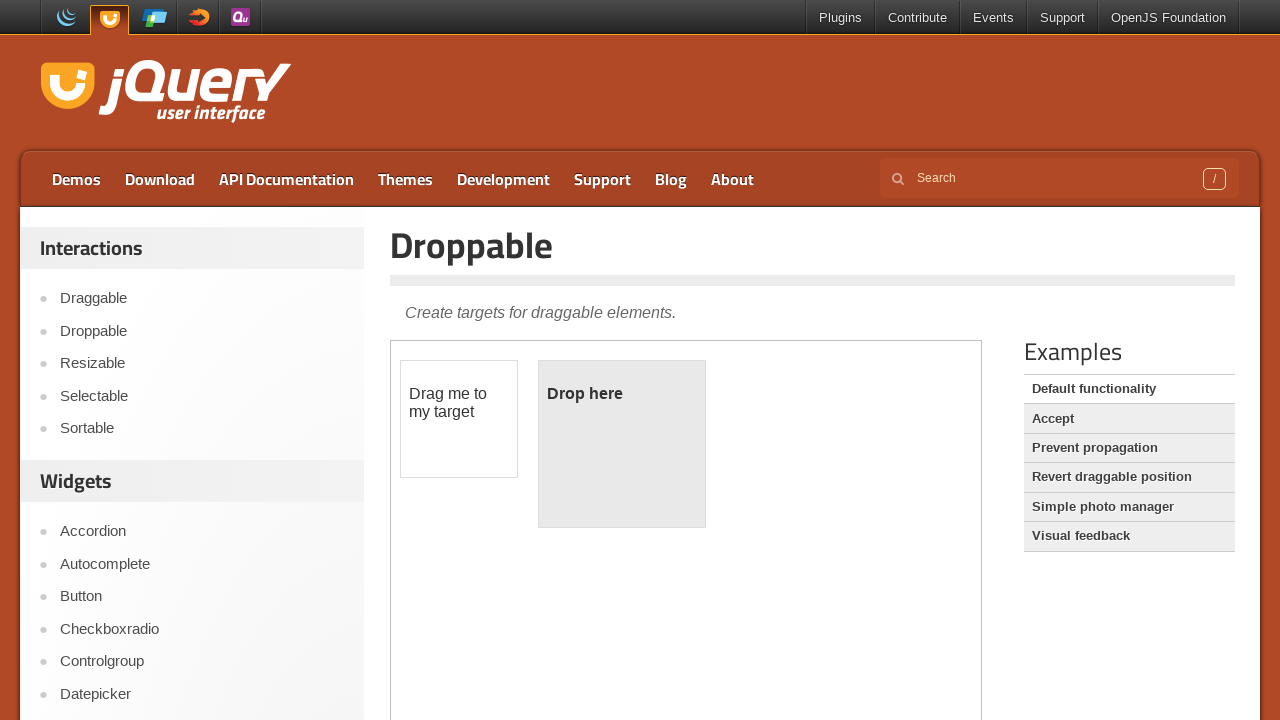

Located the draggable source element with id 'draggable'
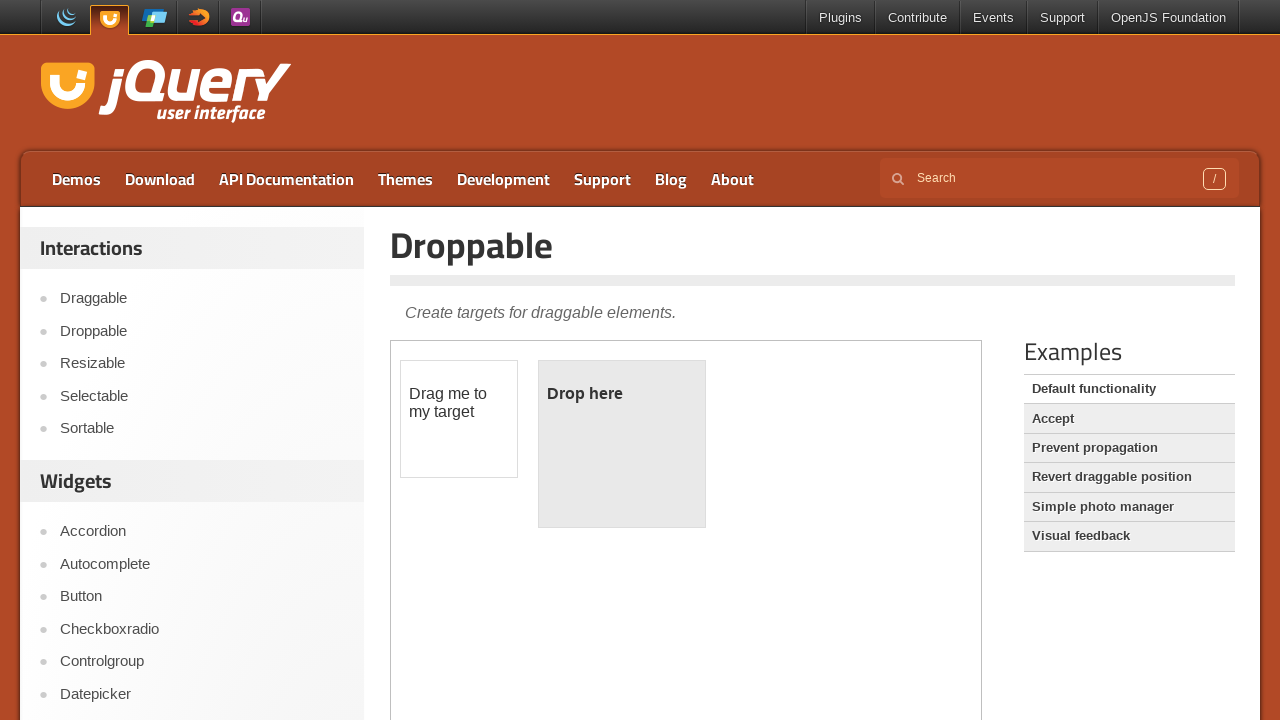

Located the droppable target element with id 'droppable'
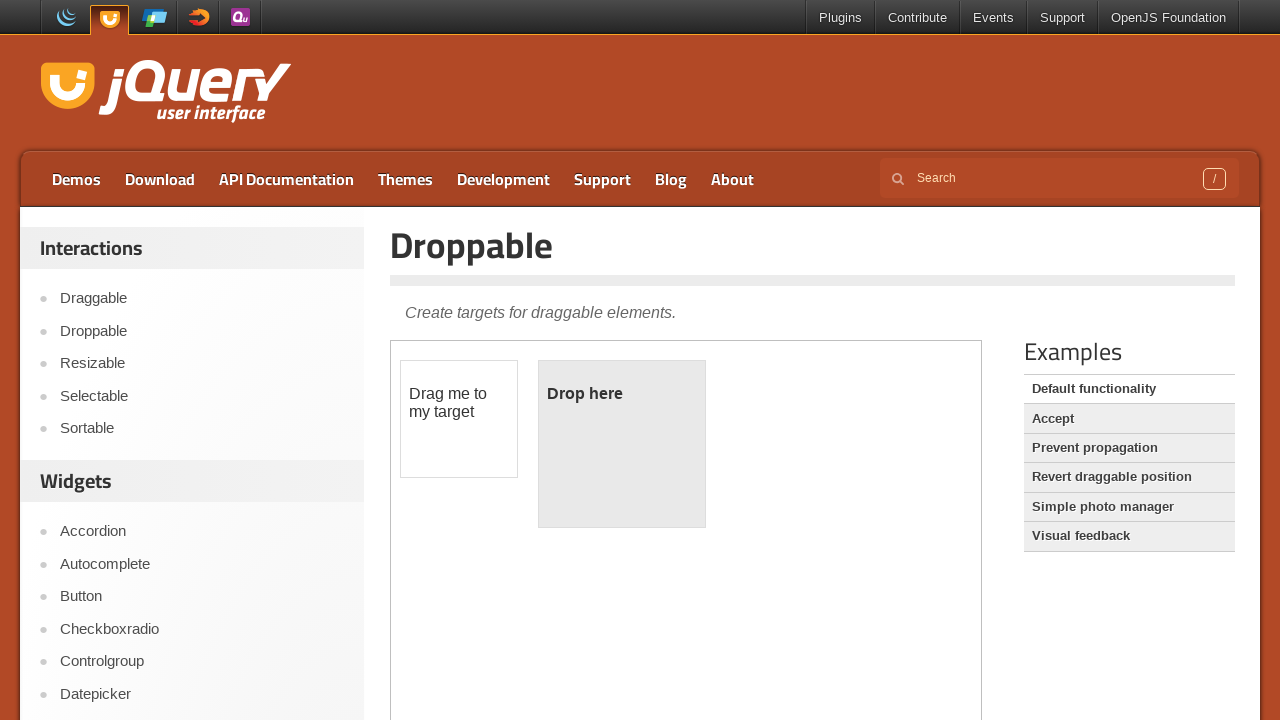

Dragged the source element onto the target drop zone at (622, 444)
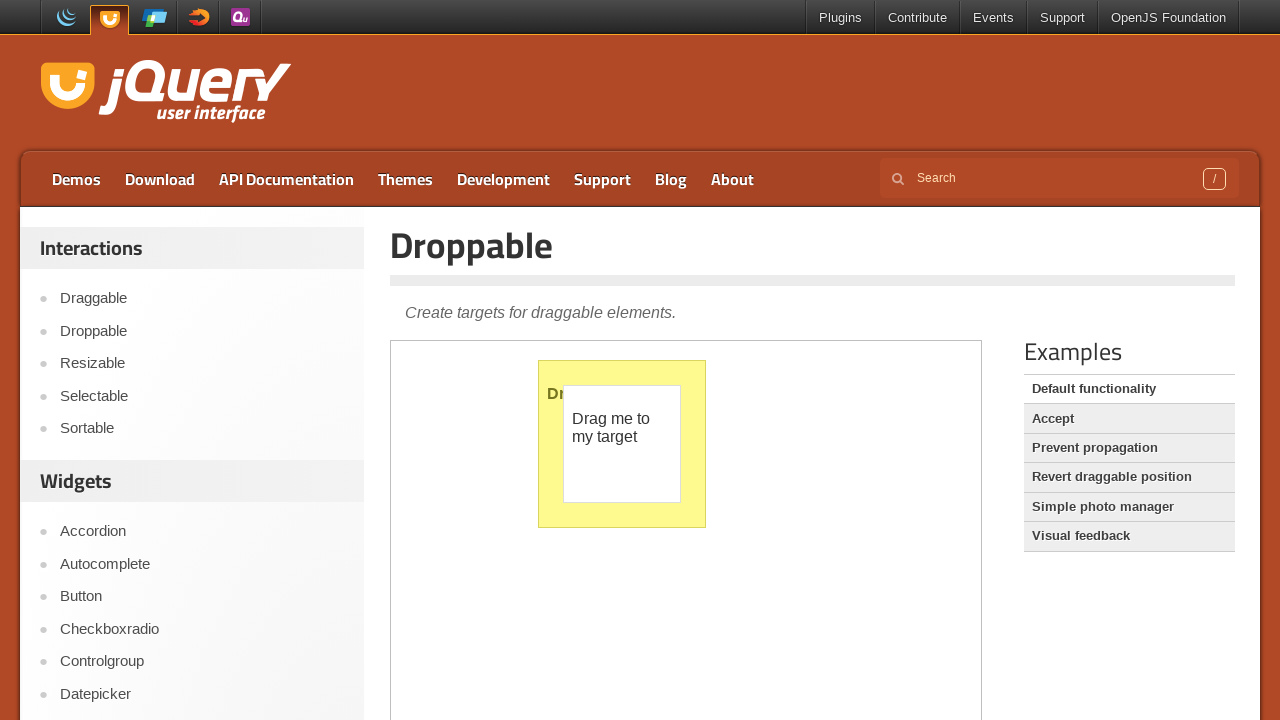

Verified successful drop - target element now displays 'Dropped!' text
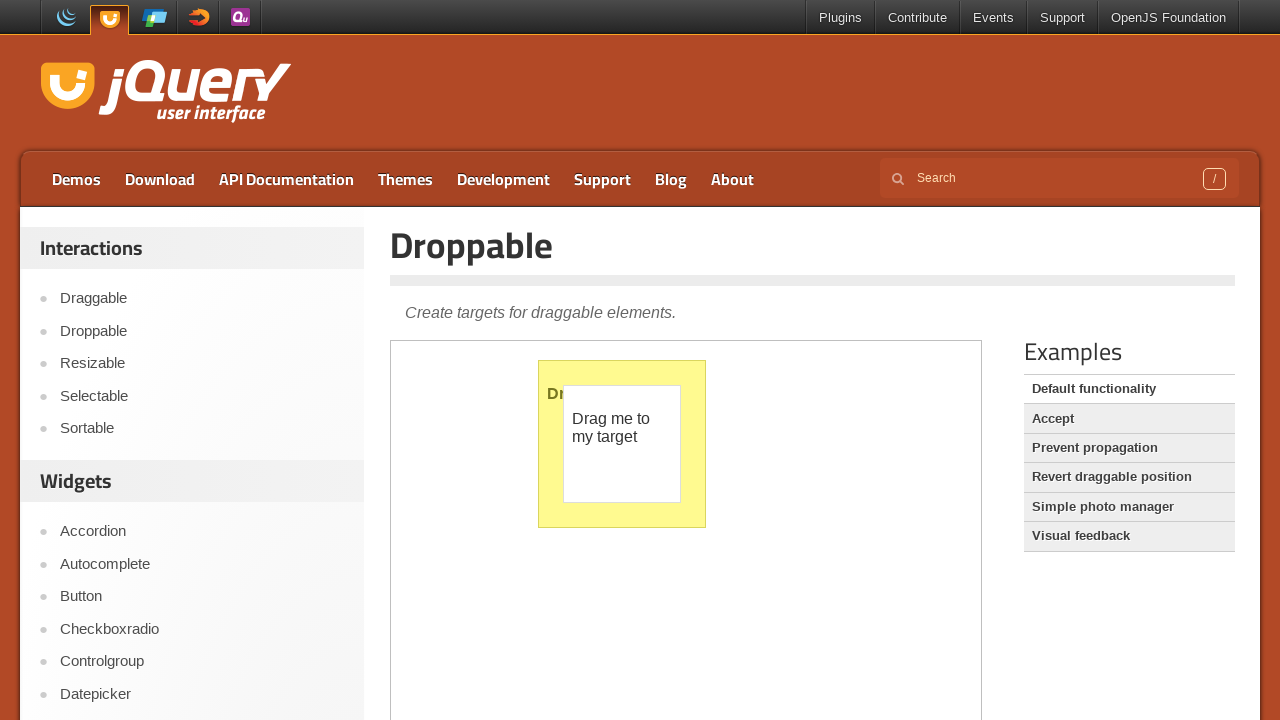

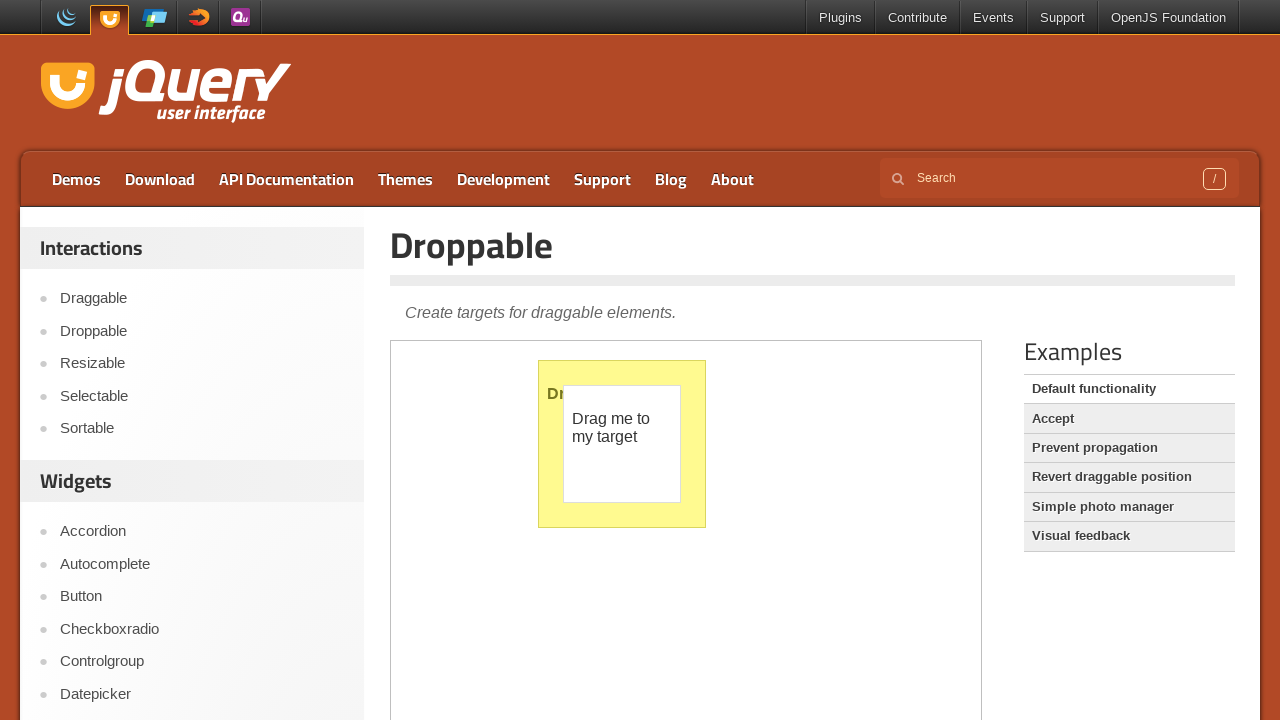